Tests that toggle-all checkbox updates state when individual items are completed or cleared

Starting URL: https://demo.playwright.dev/todomvc

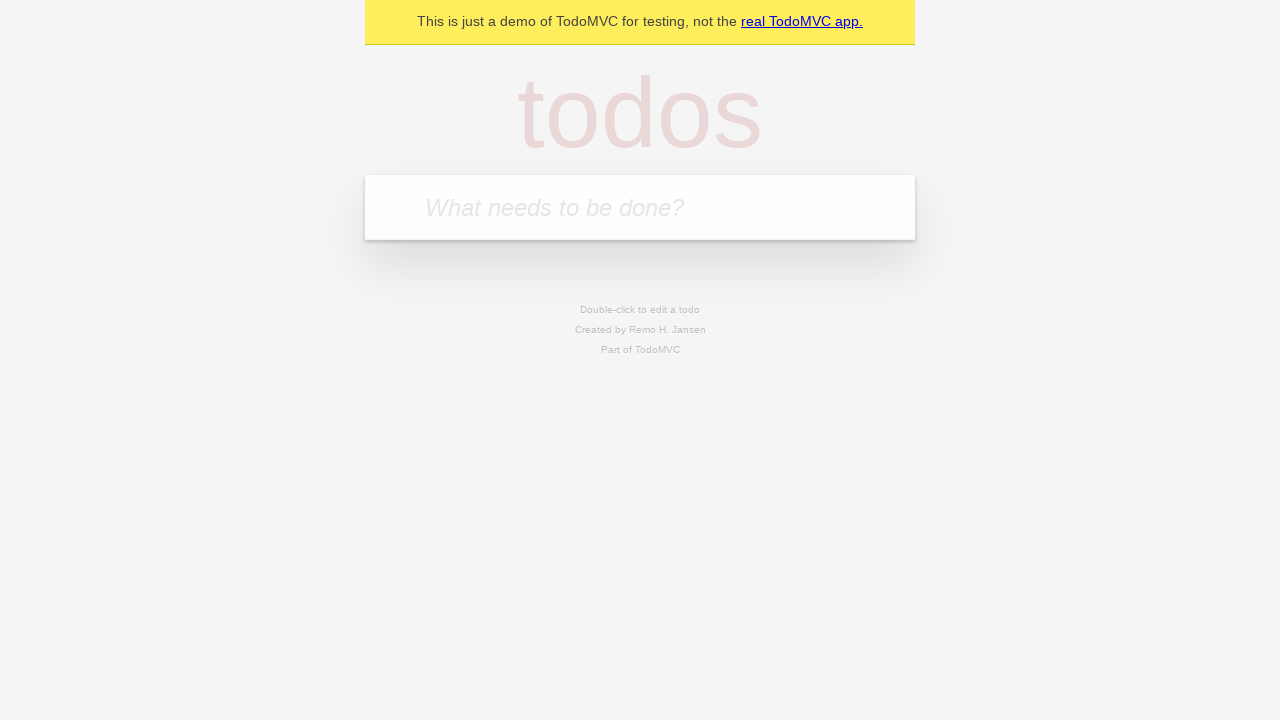

Filled new todo input with 'buy some cheese' on .new-todo
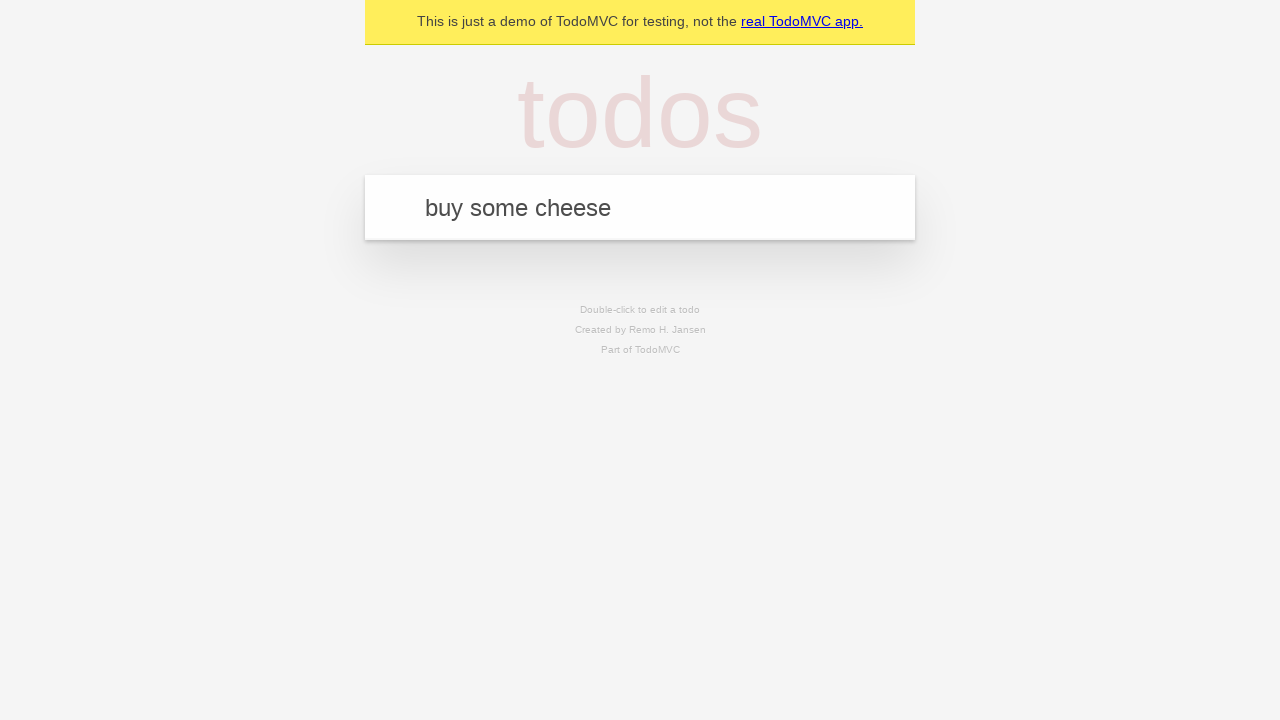

Pressed Enter to create first todo item on .new-todo
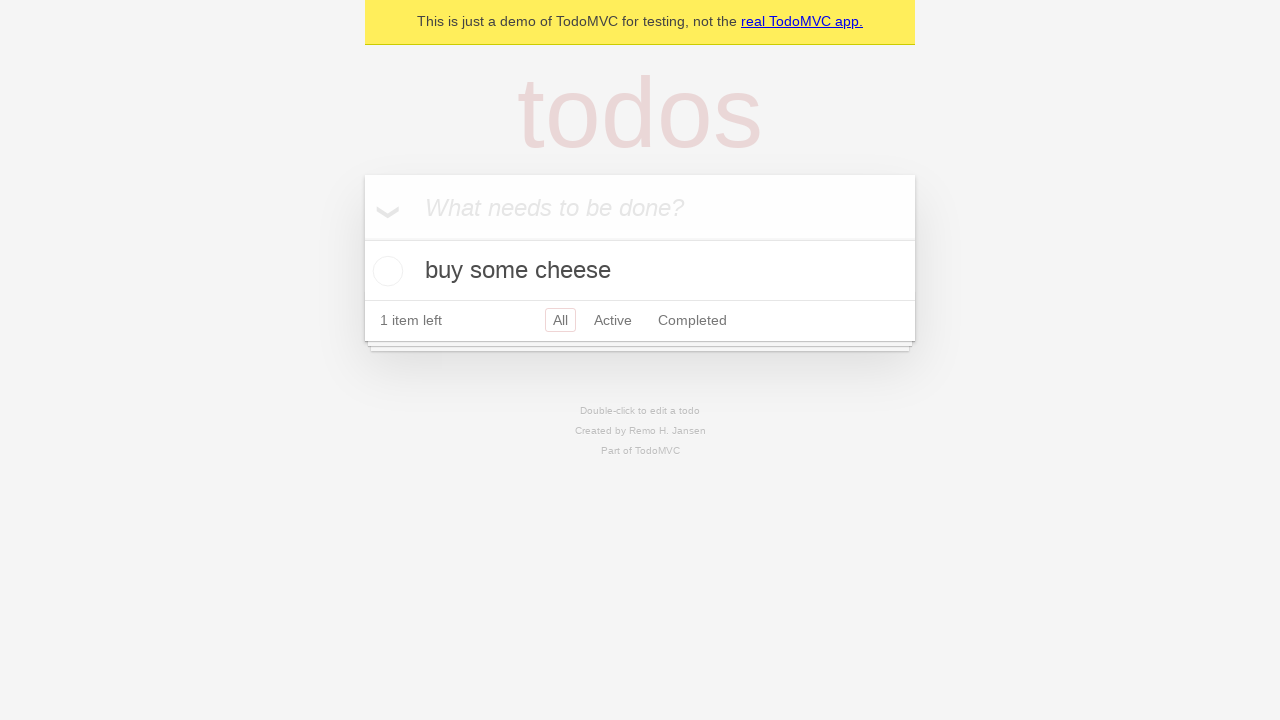

Filled new todo input with 'feed the cat' on .new-todo
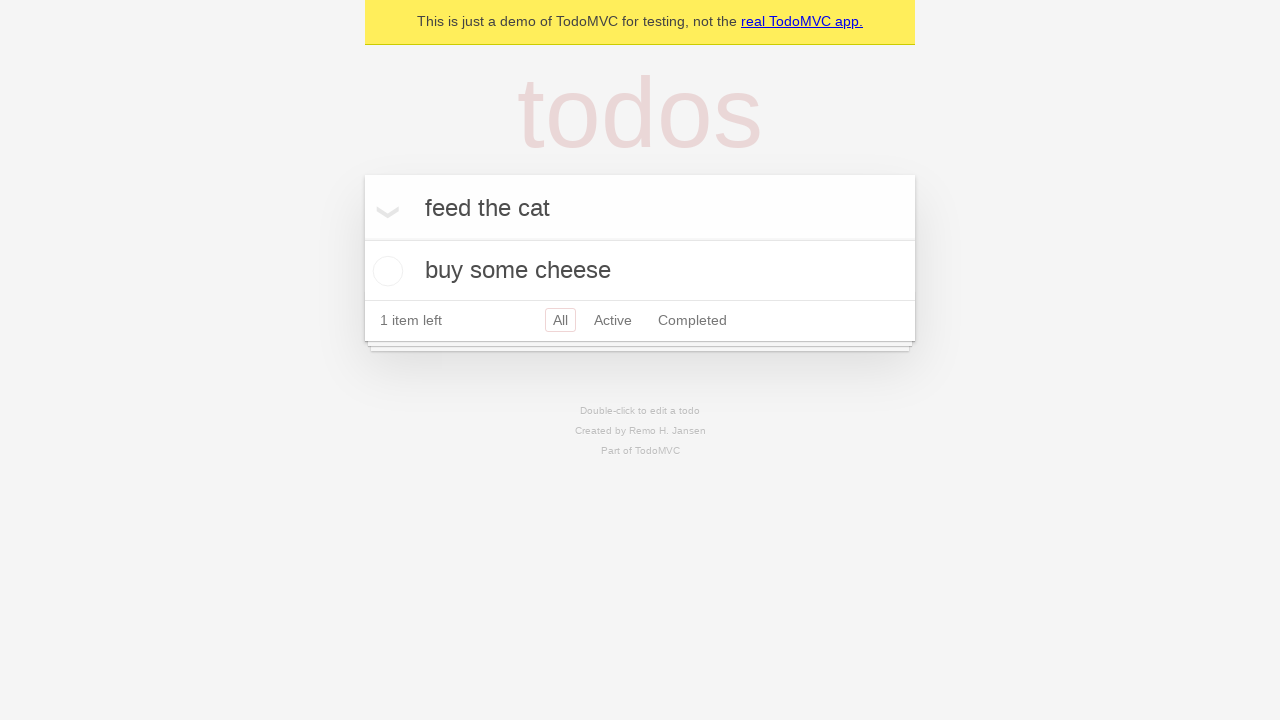

Pressed Enter to create second todo item on .new-todo
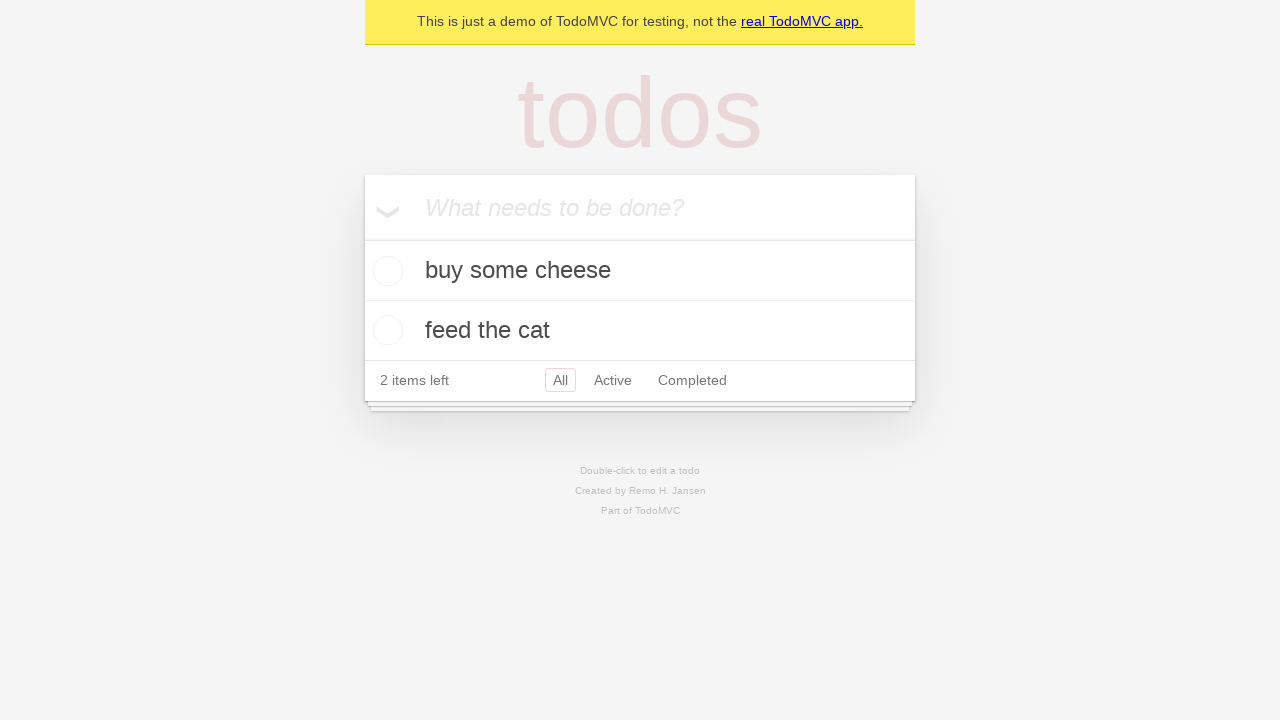

Filled new todo input with 'book a doctors appointment' on .new-todo
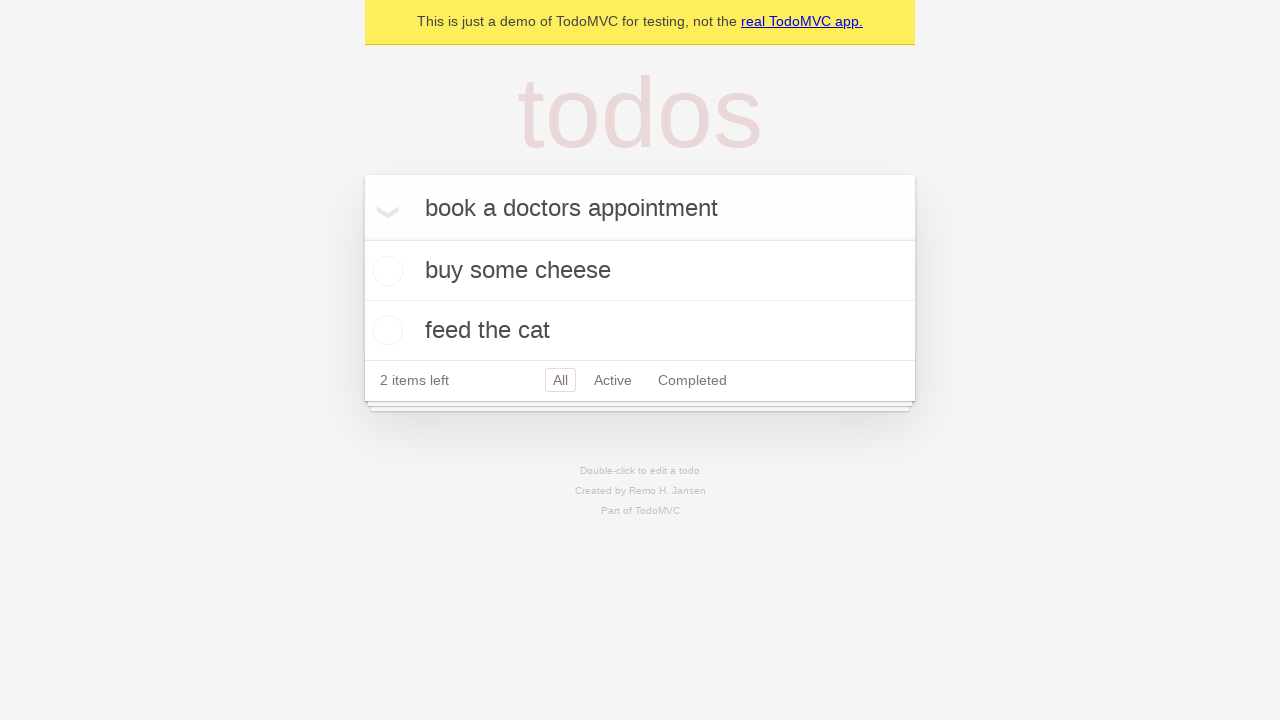

Pressed Enter to create third todo item on .new-todo
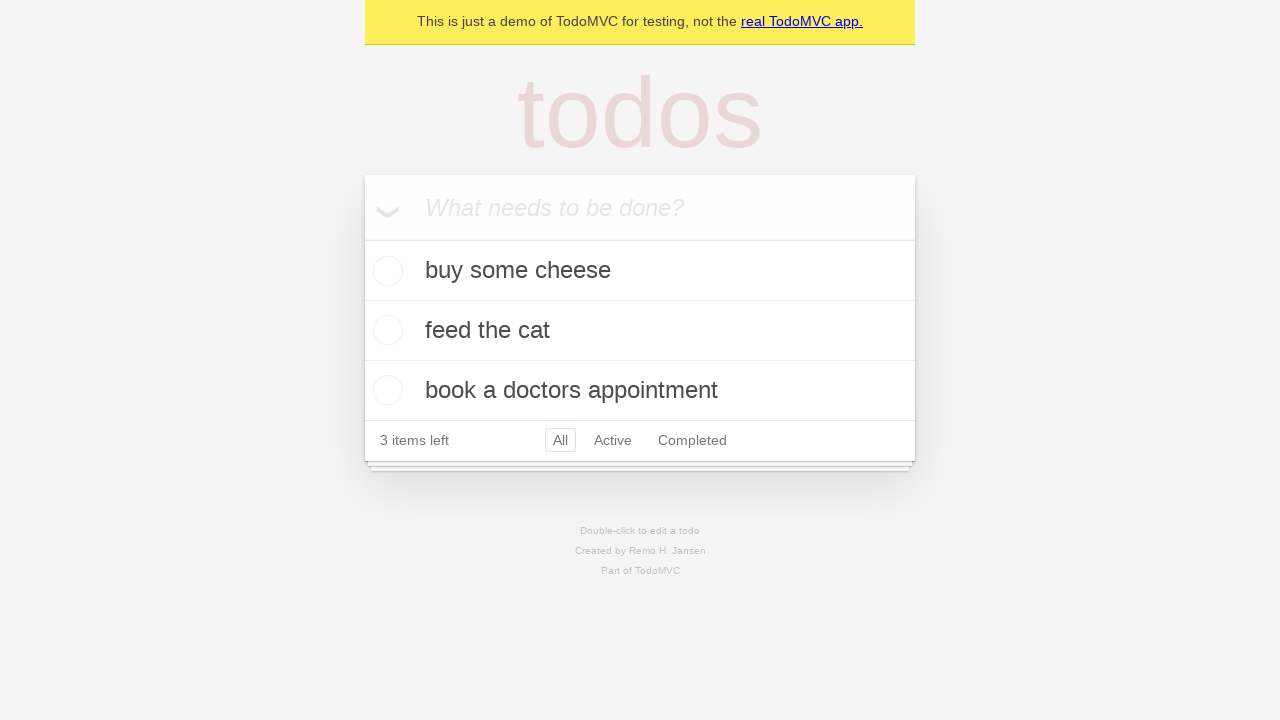

Checked toggle-all checkbox to mark all items as complete at (362, 238) on .toggle-all
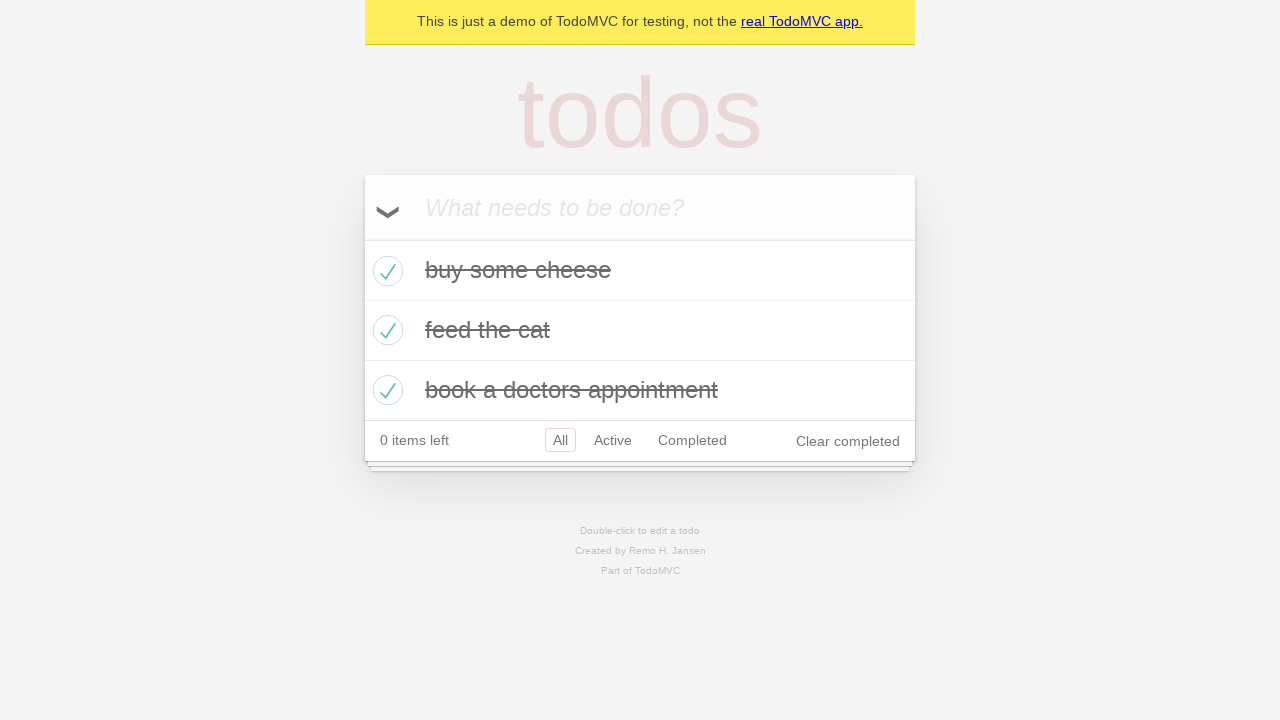

Unchecked first todo item checkbox at (385, 271) on .todo-list li >> nth=0 >> .toggle
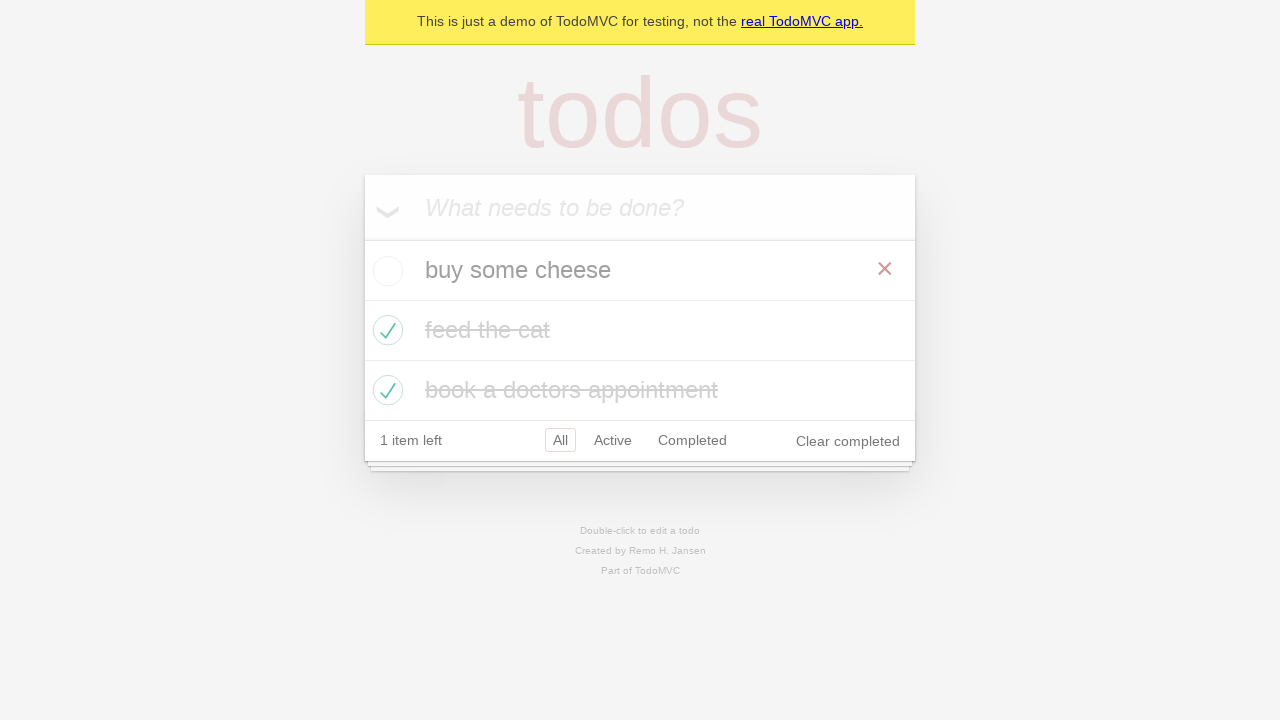

Re-checked first todo item checkbox at (385, 271) on .todo-list li >> nth=0 >> .toggle
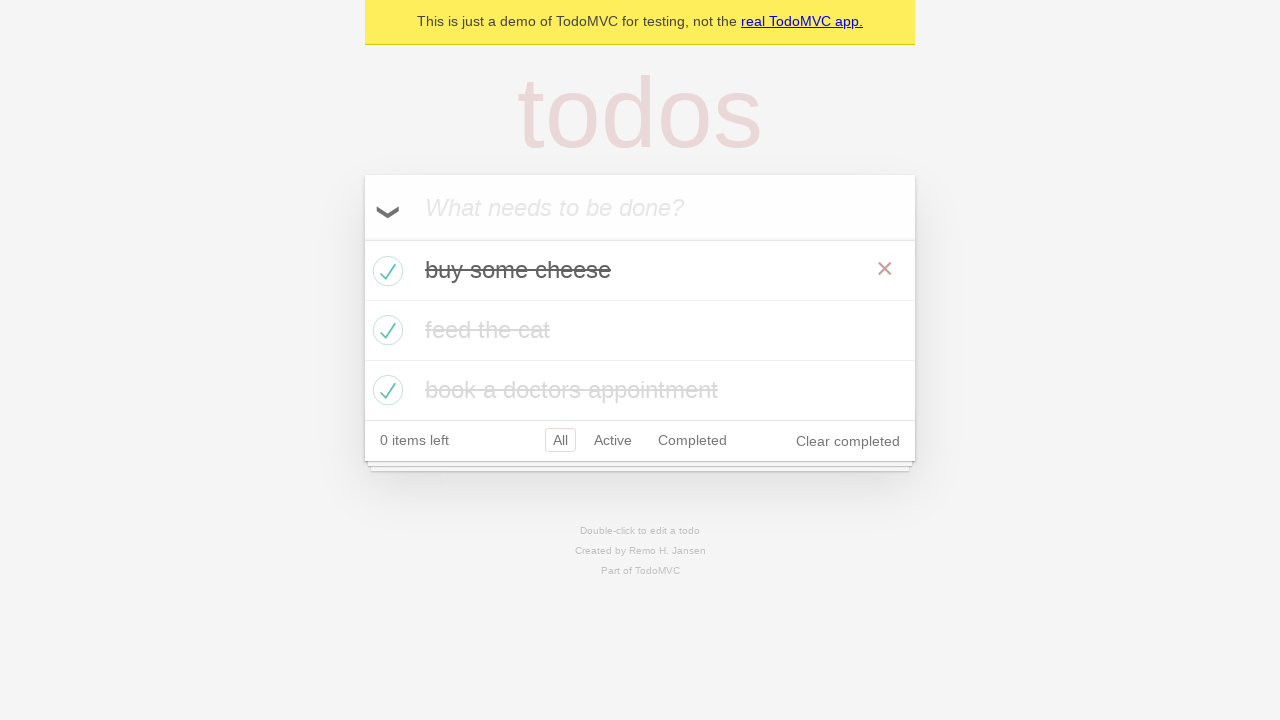

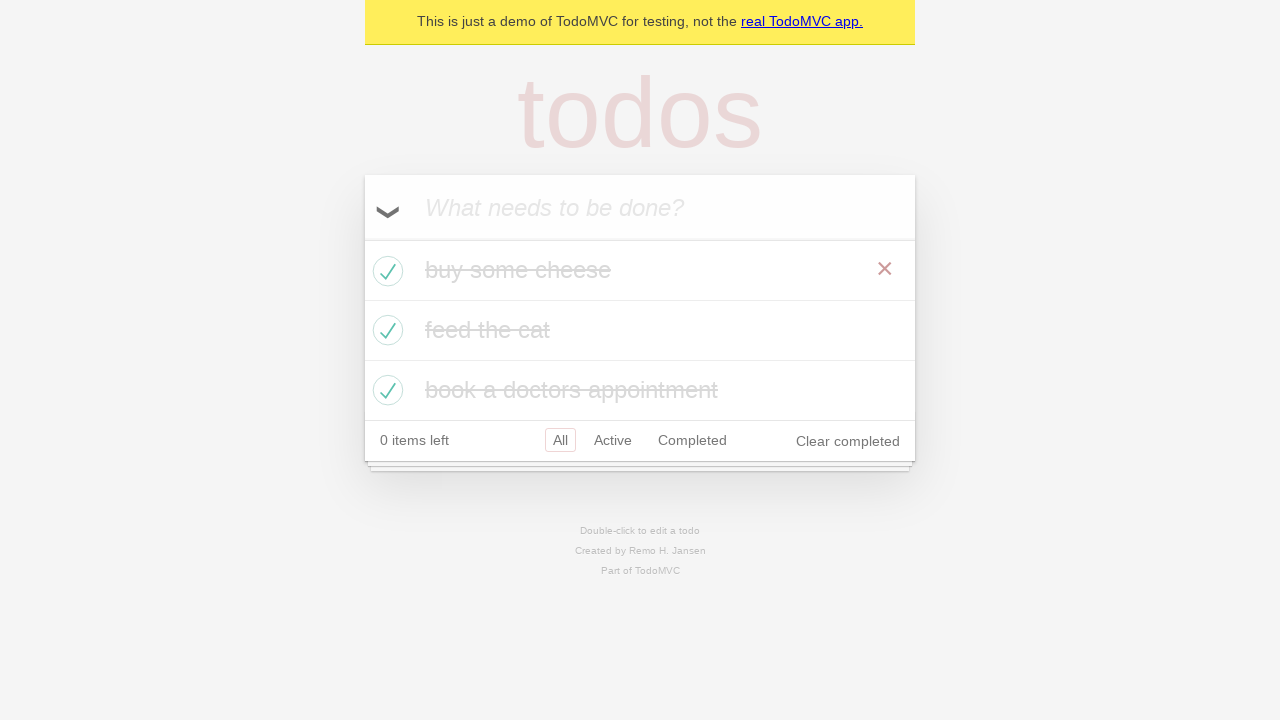